Navigates to the OrangeHRM demo application and validates that the page loads successfully by checking the page title.

Starting URL: https://opensource-demo.orangehrmlive.com

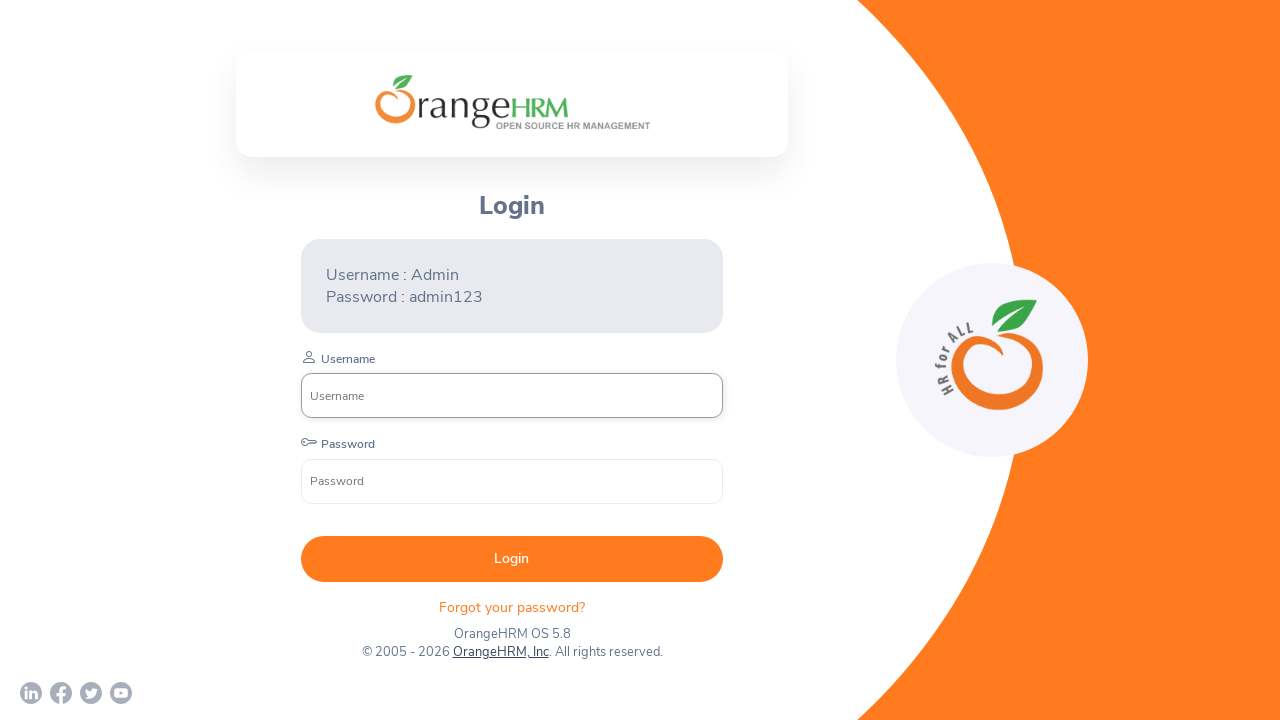

Navigated to OrangeHRM demo application
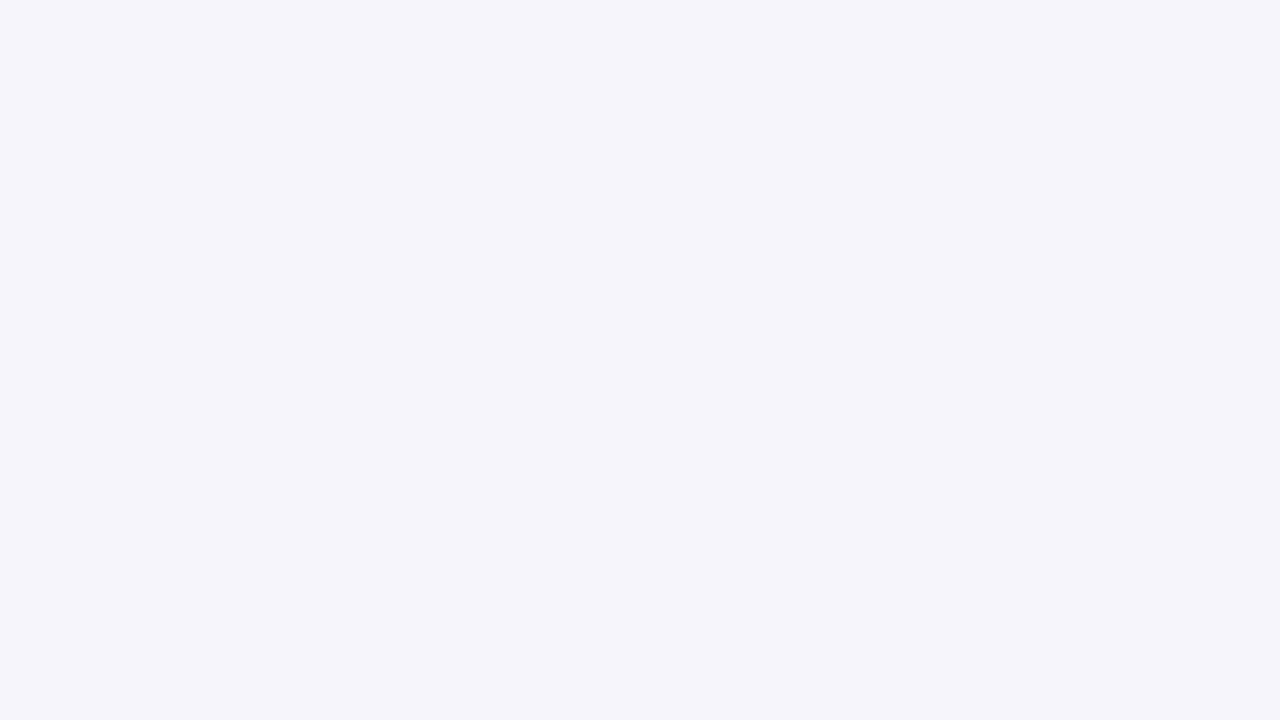

Page DOM content loaded successfully
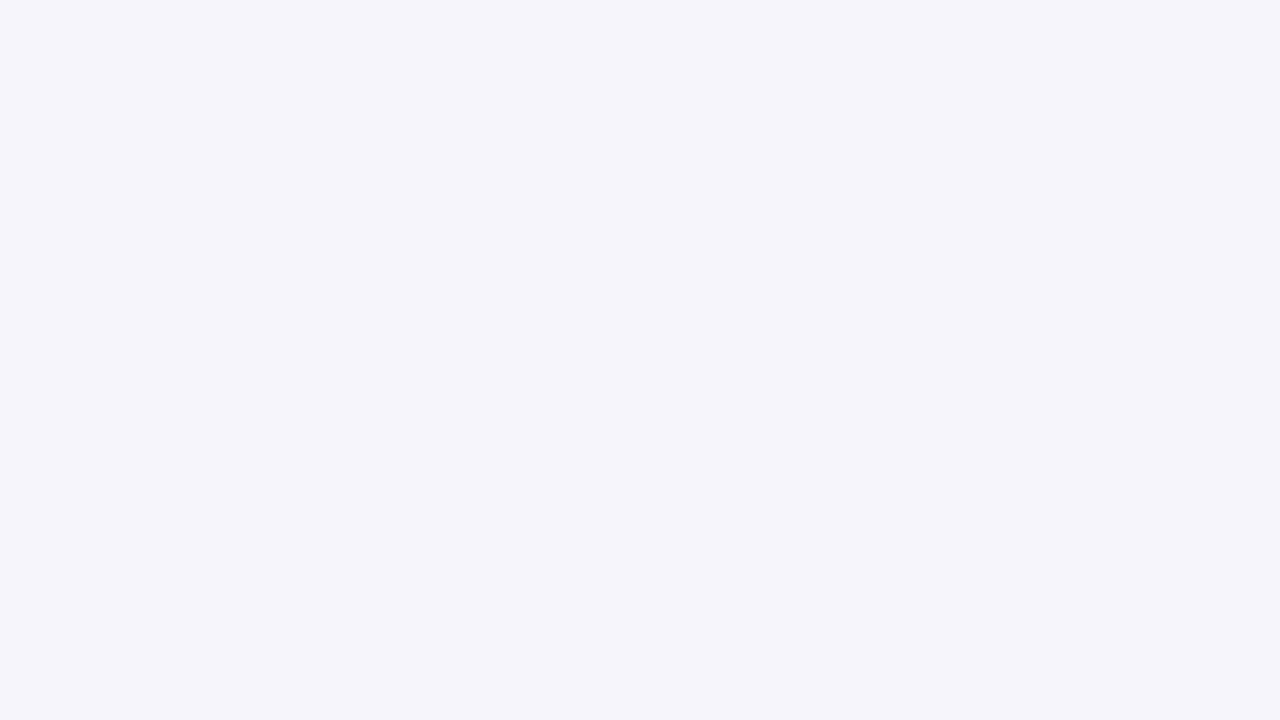

Retrieved page title: OrangeHRM
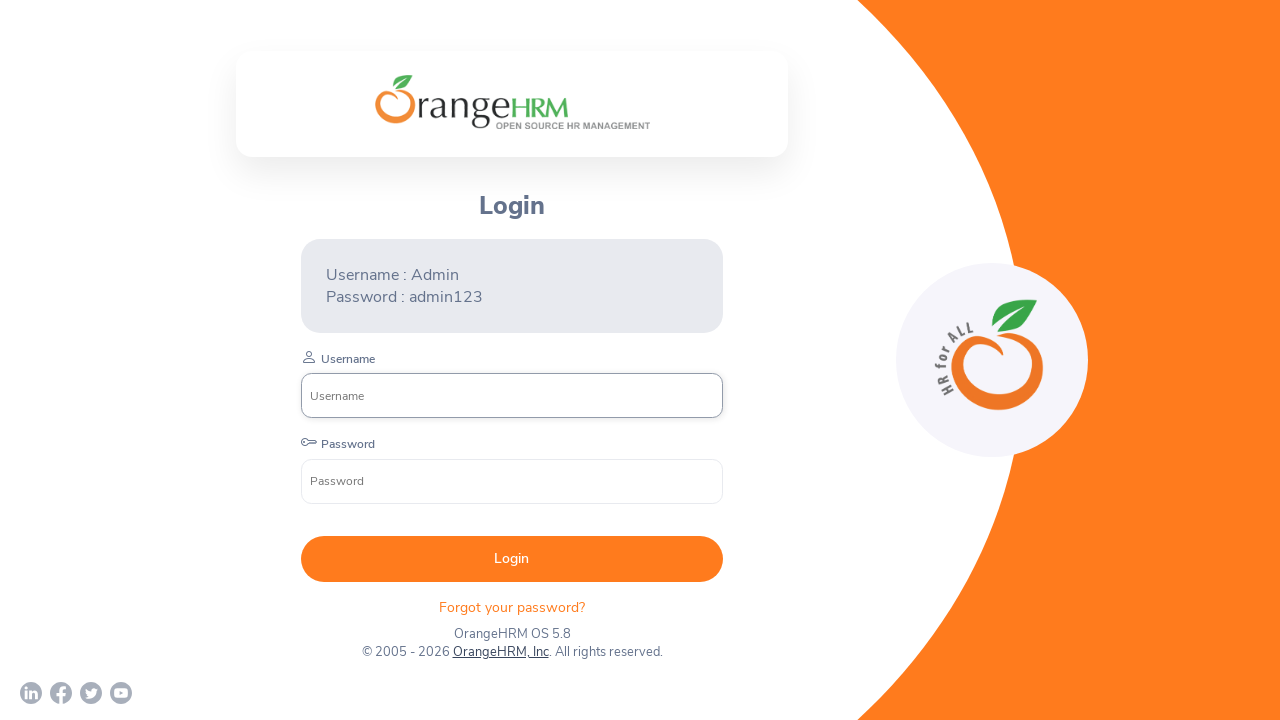

Validated that page title exists and is not empty
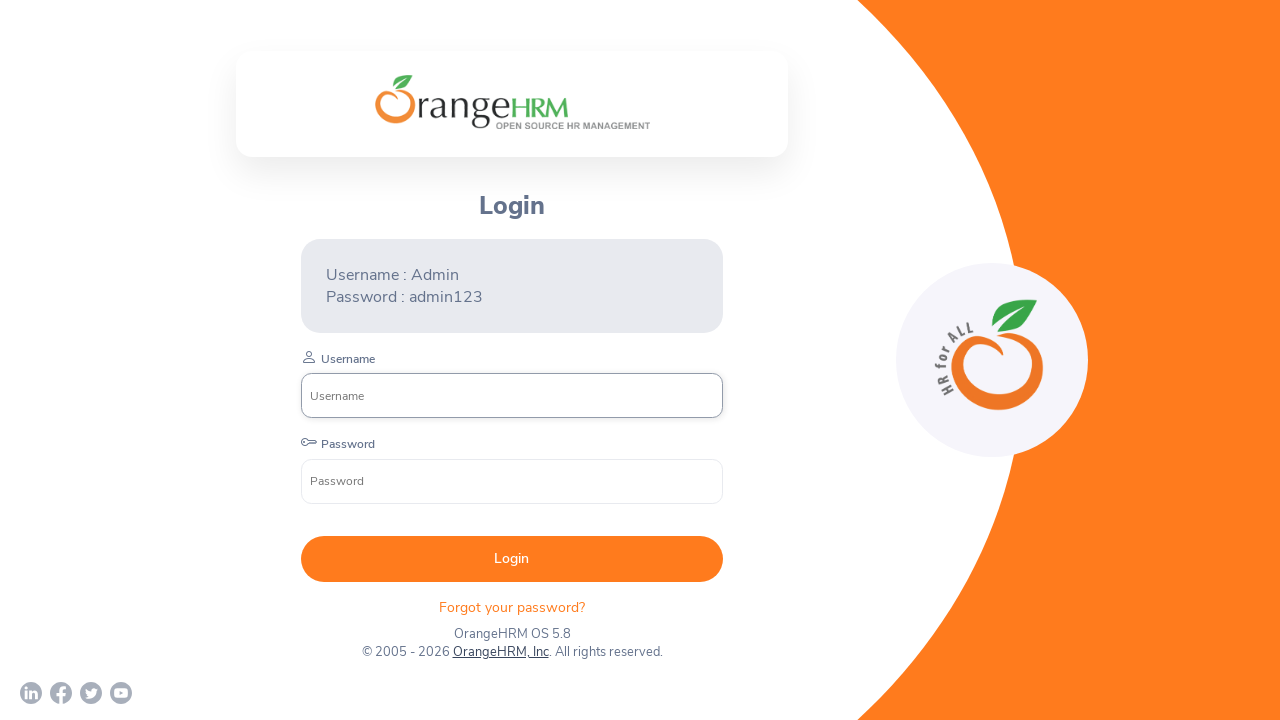

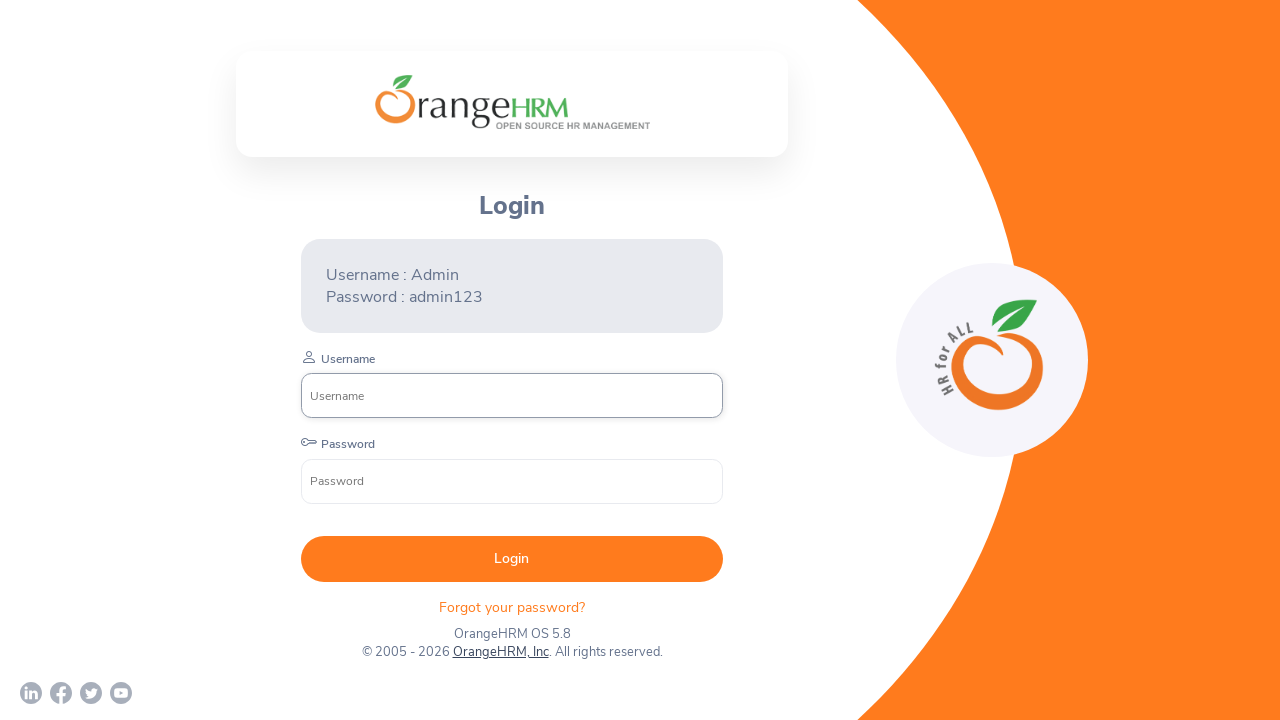